Tests multi-window handling by clicking Help, Privacy, and Terms links from Google's signup page, which open new windows/tabs, then switches to the Terms window by iterating through all window handles.

Starting URL: https://accounts.google.com/signup/v2/webcreateaccount?flowName=GlifWebSignIn&flowEntry=SignUp&hl=en

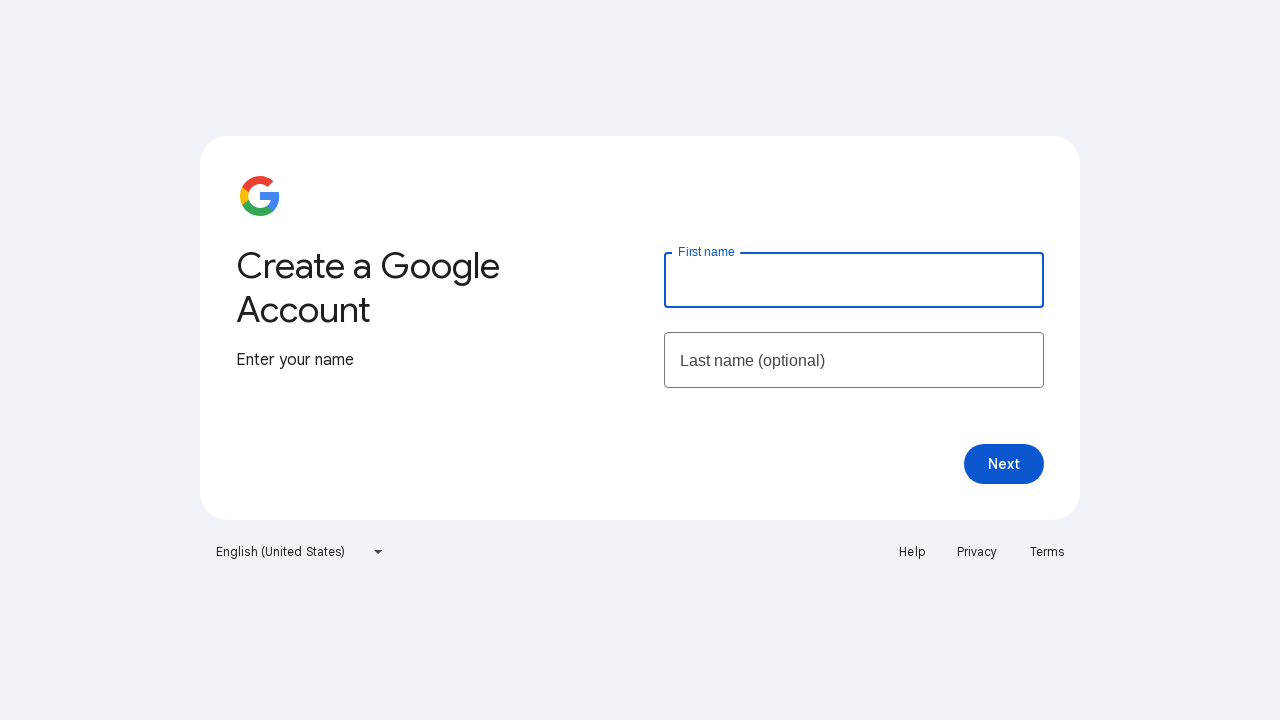

Clicked Help link to open new window at (912, 552) on xpath=//a[text()='Help']
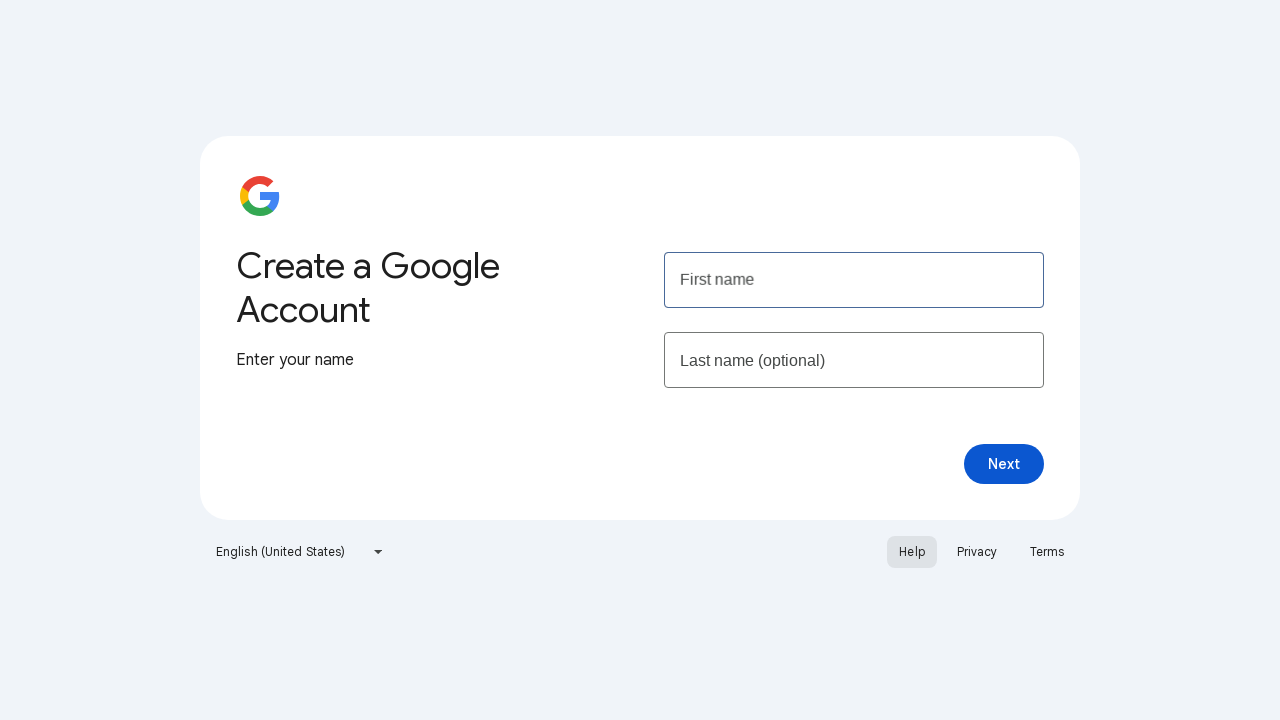

Clicked Privacy link to open new window at (977, 552) on xpath=//a[text()='Privacy']
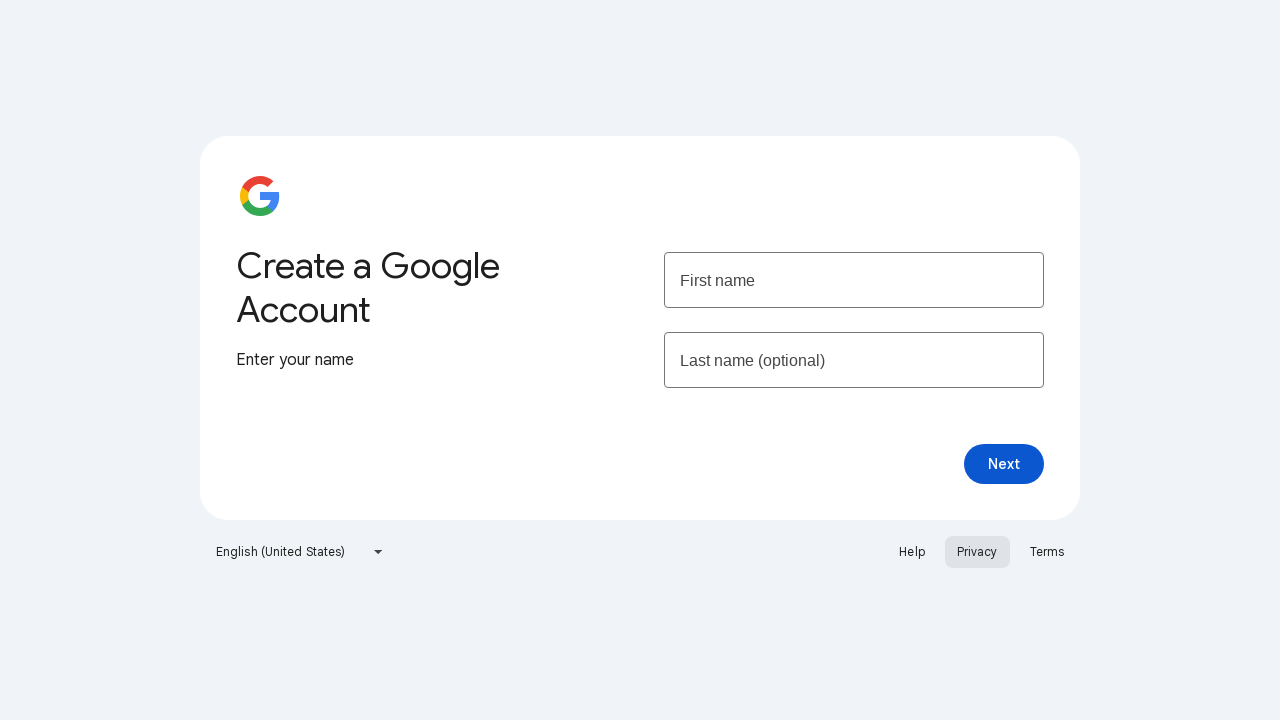

Clicked Terms link to open new window at (1047, 552) on xpath=//a[text()='Terms']
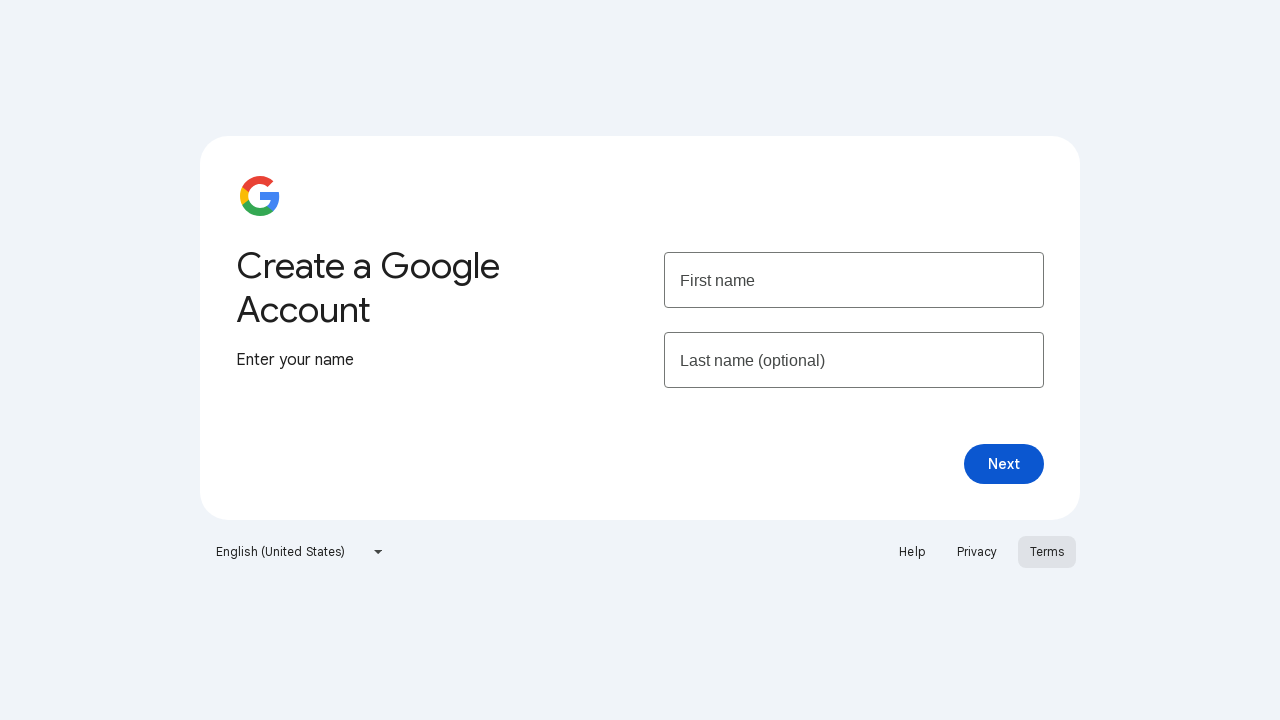

Waited 1000ms for all windows to open
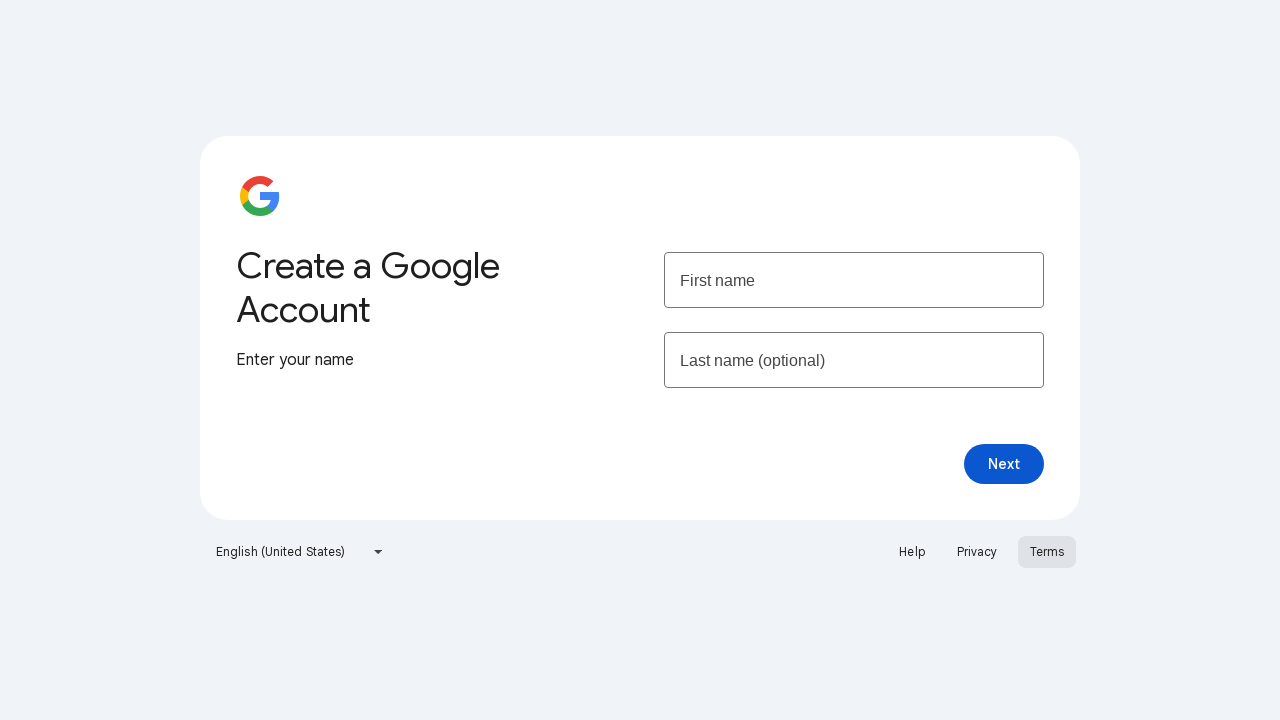

Retrieved all pages from context
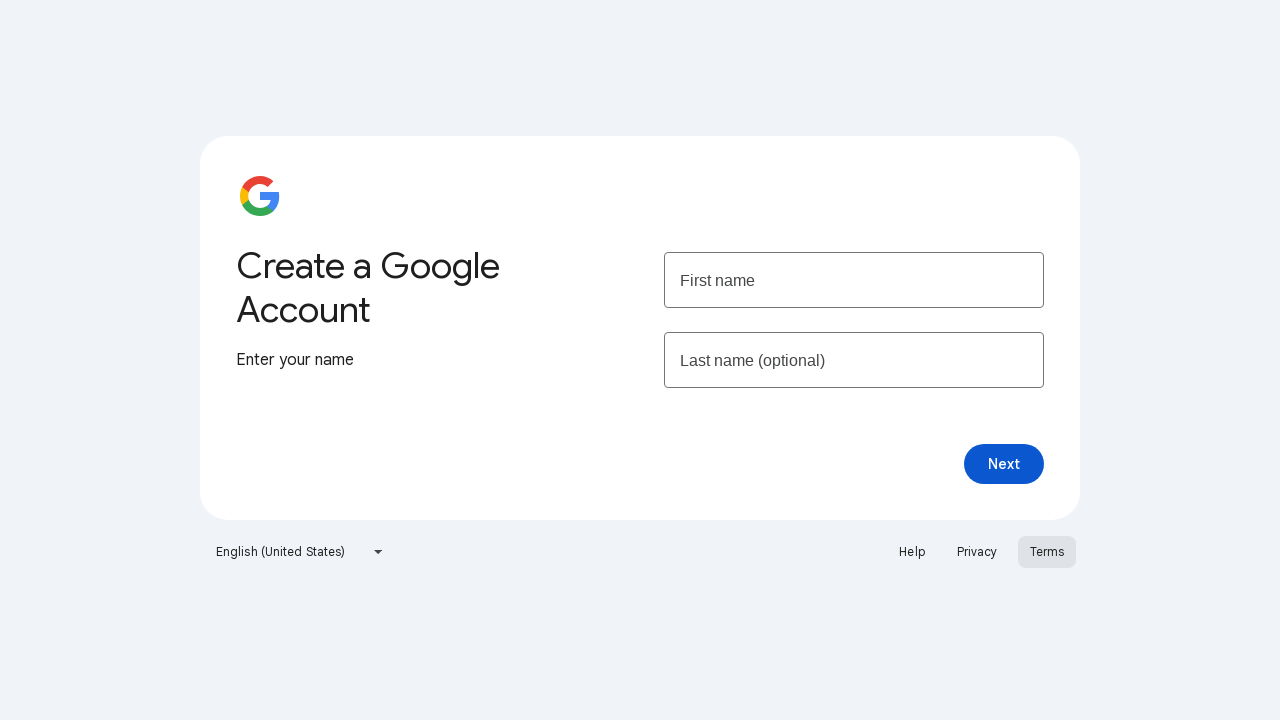

Counted 4 total windows/tabs
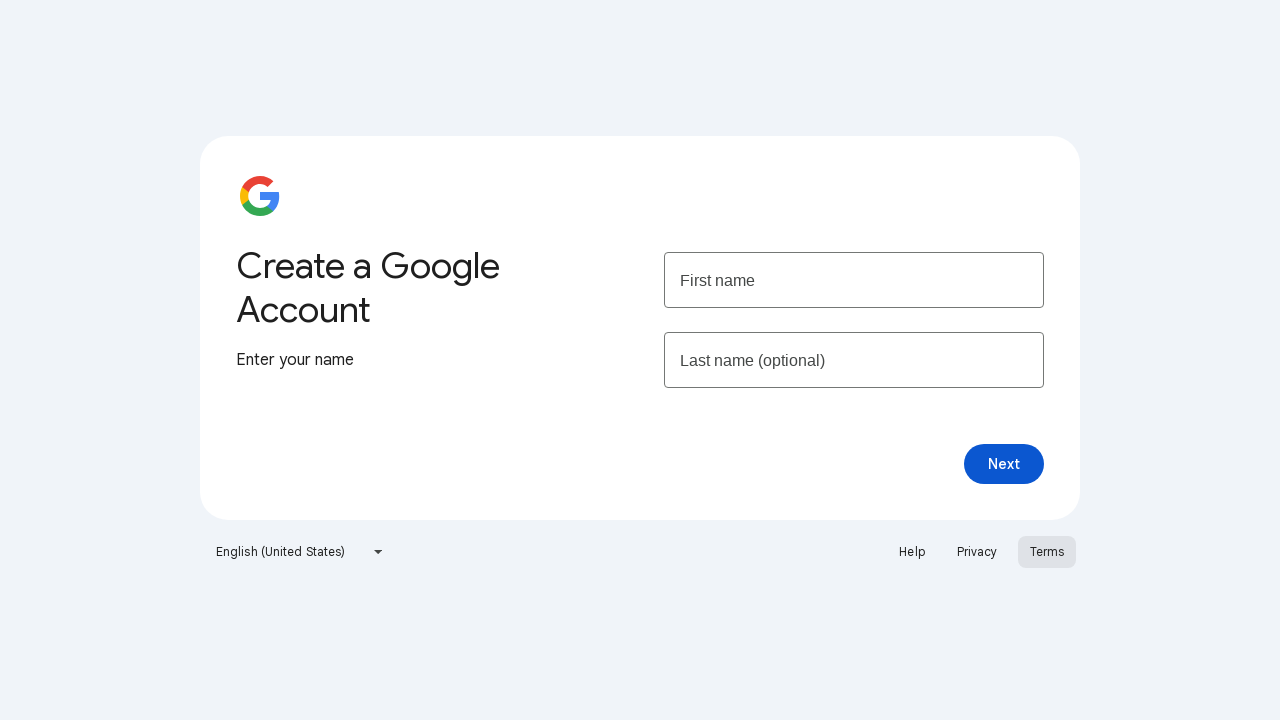

Found Terms page with title: Privacy Policy – Privacy & Terms – Google
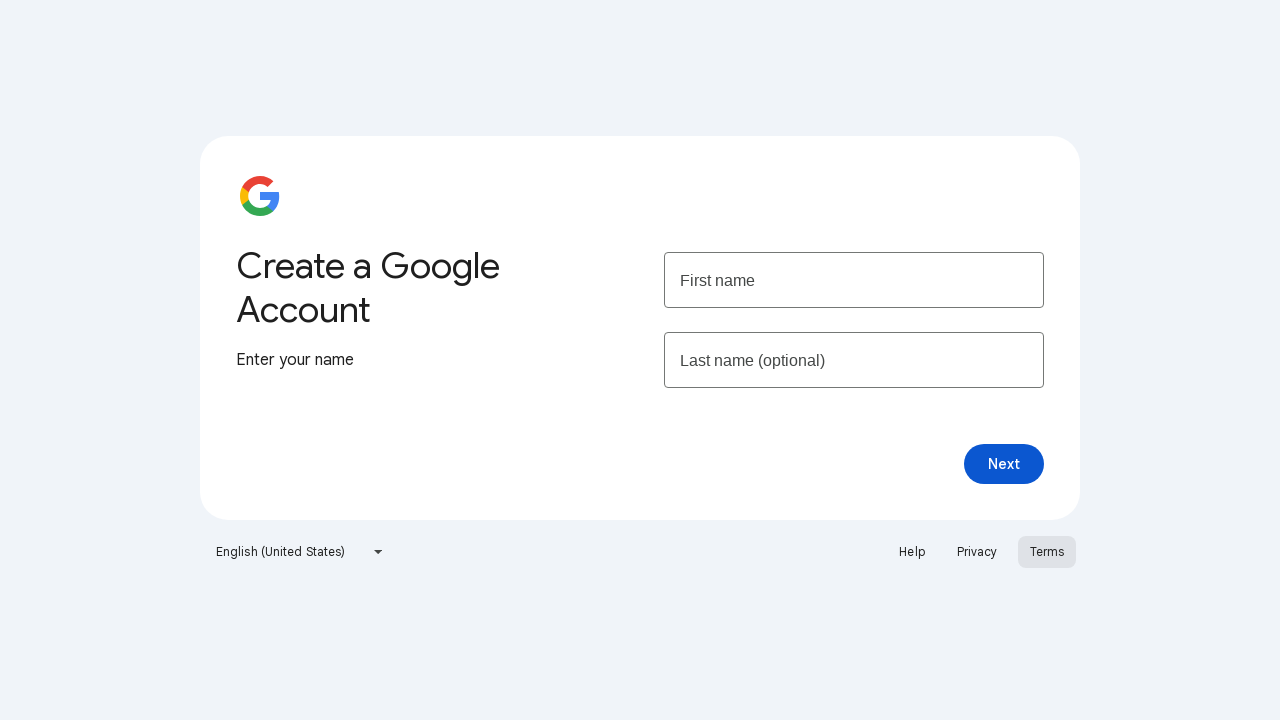

Brought Terms page to front
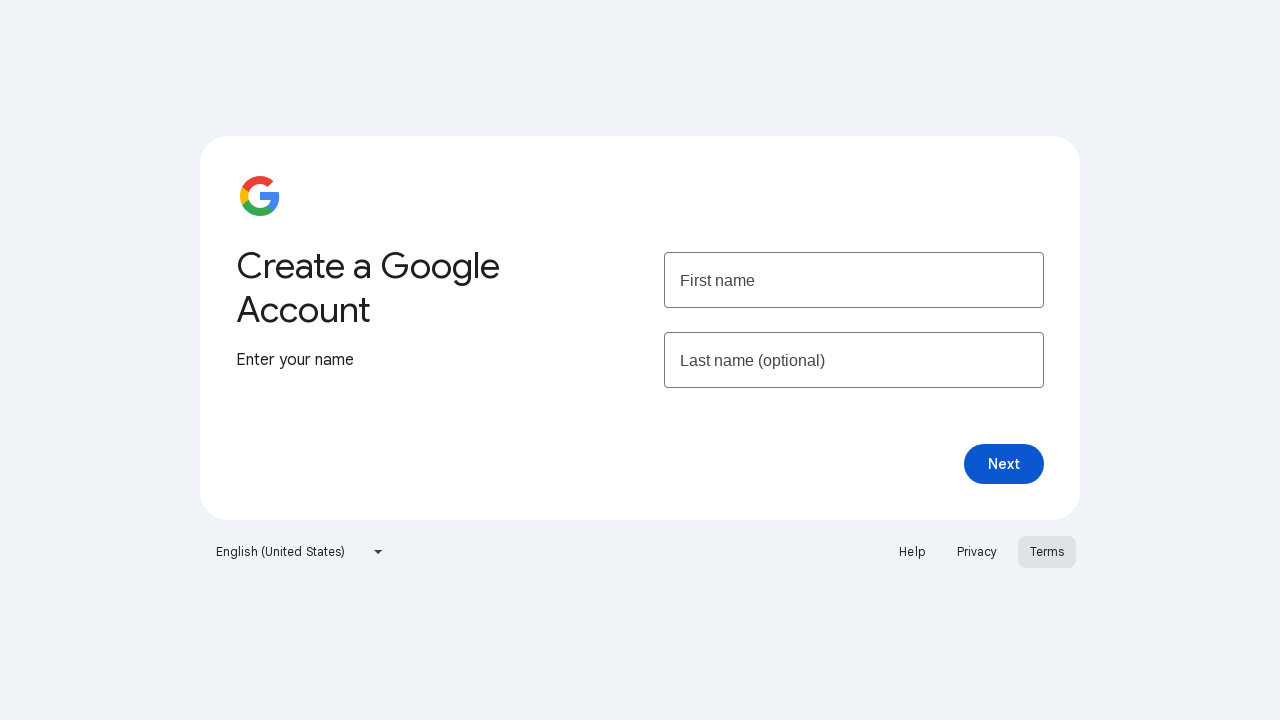

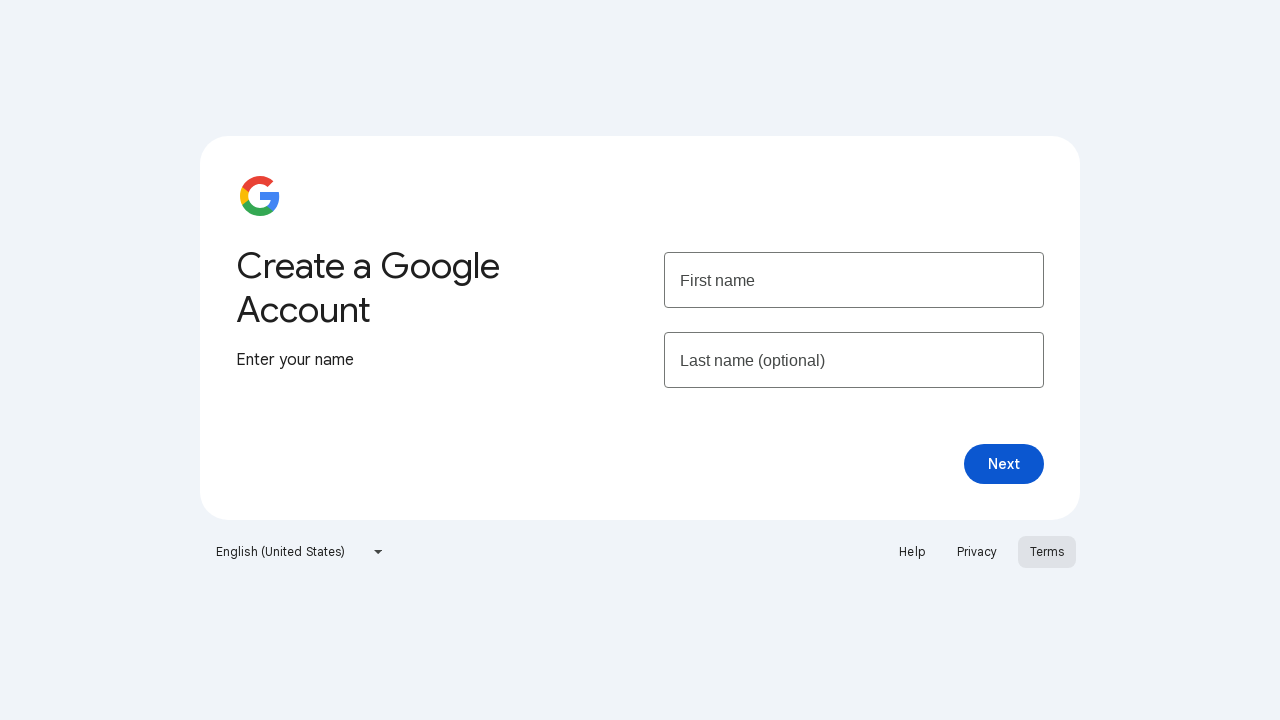